Tests registration with invalid first name shows an error

Starting URL: https://www.sharelane.com/cgi-bin/register.py

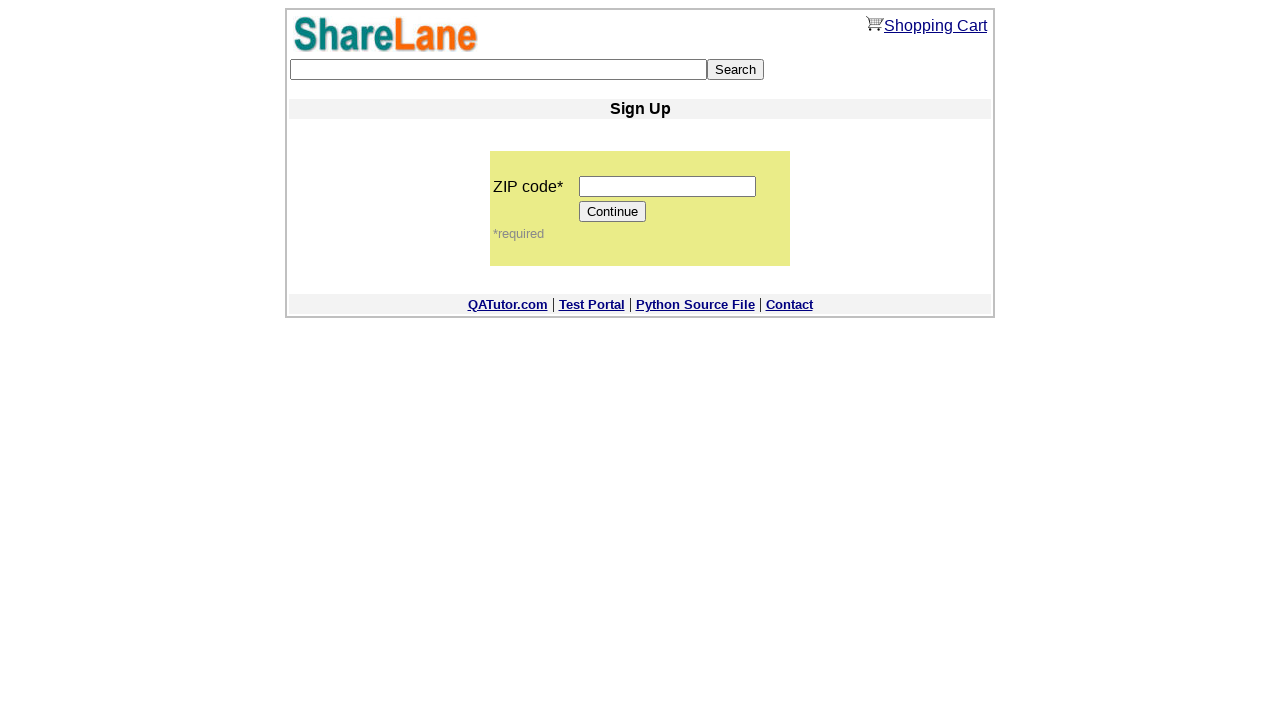

Filled ZIP code field with '12345' on input[name='zip_code']
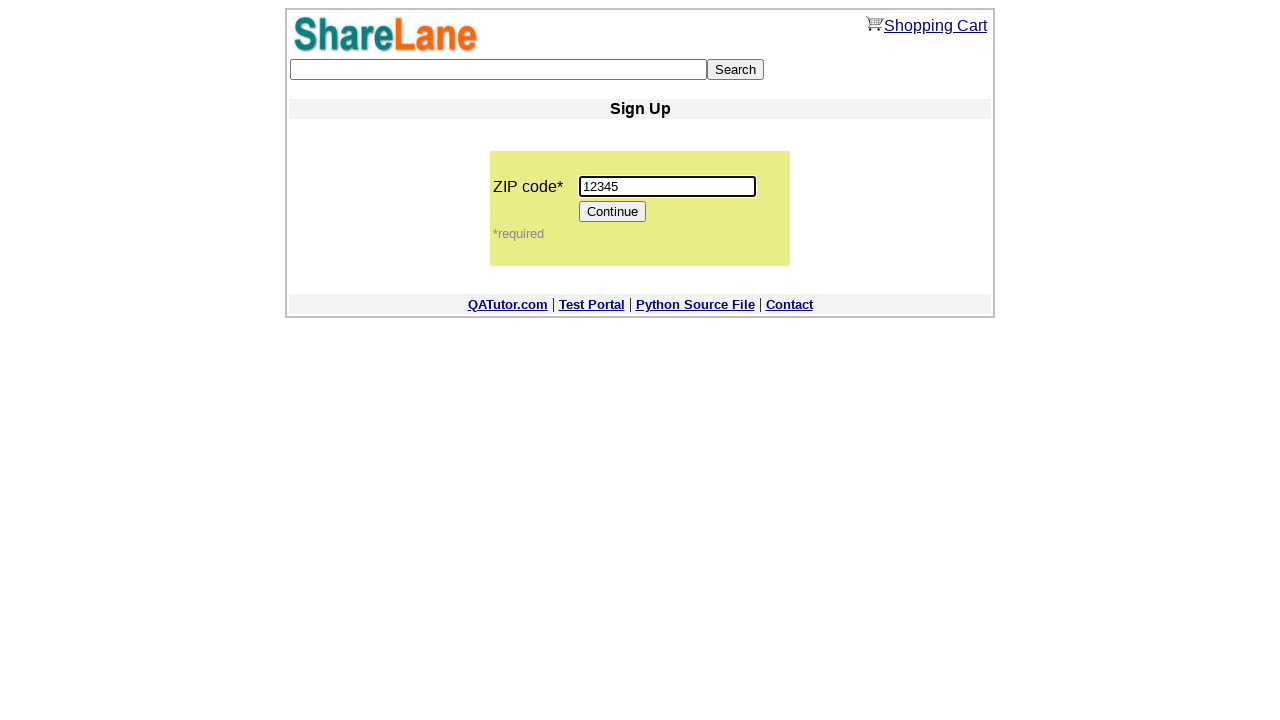

Clicked Continue button to proceed to registration form at (613, 212) on [value='Continue']
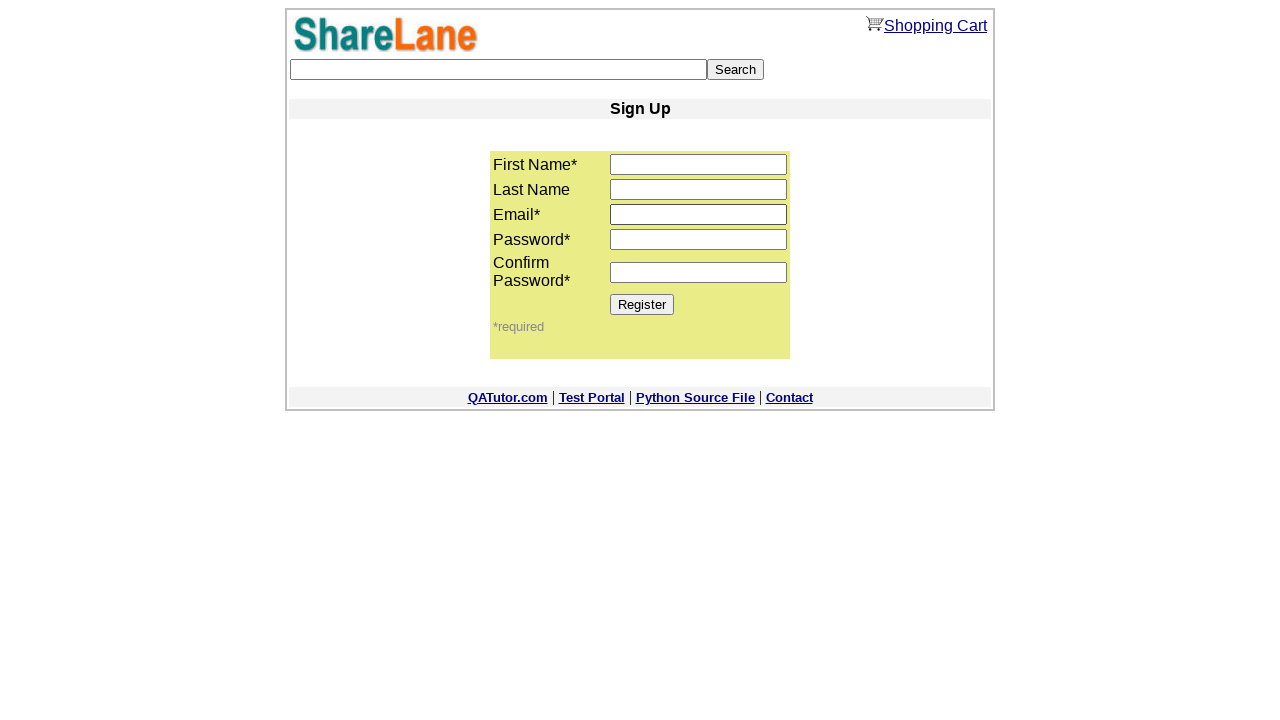

Registration form loaded with Register button visible
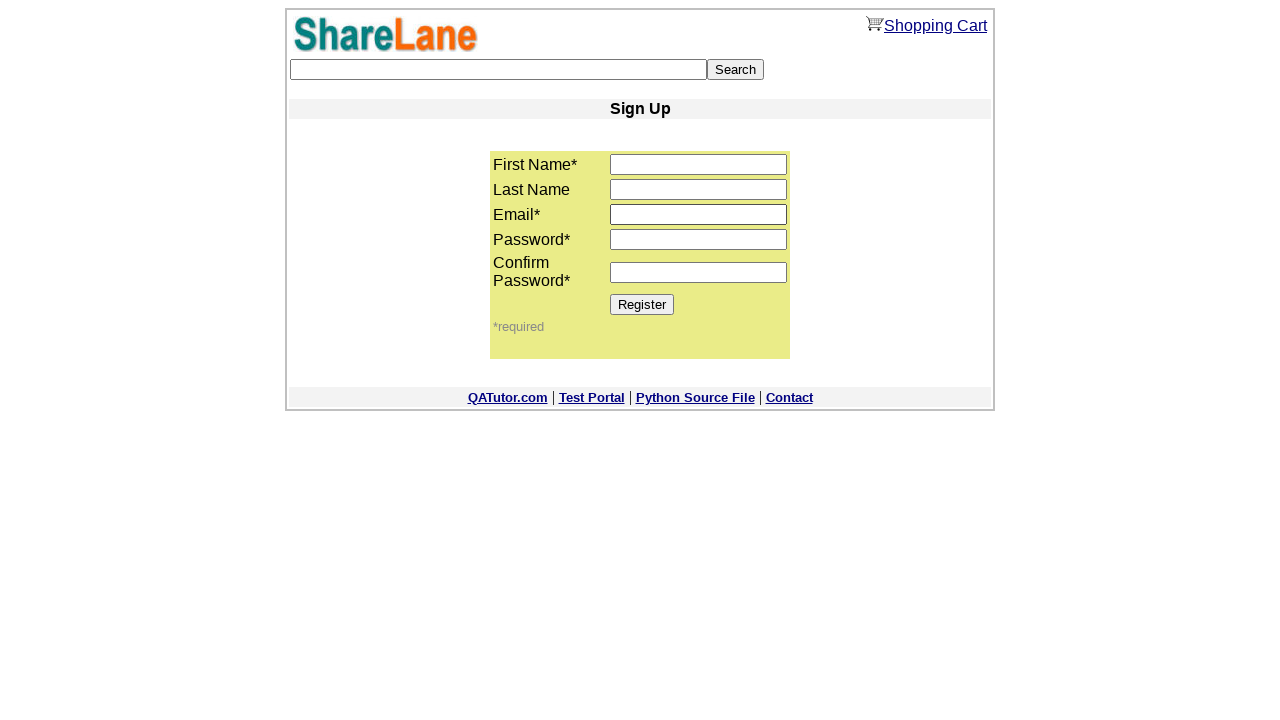

Filled first name field with invalid value '---' on input[name='first_name']
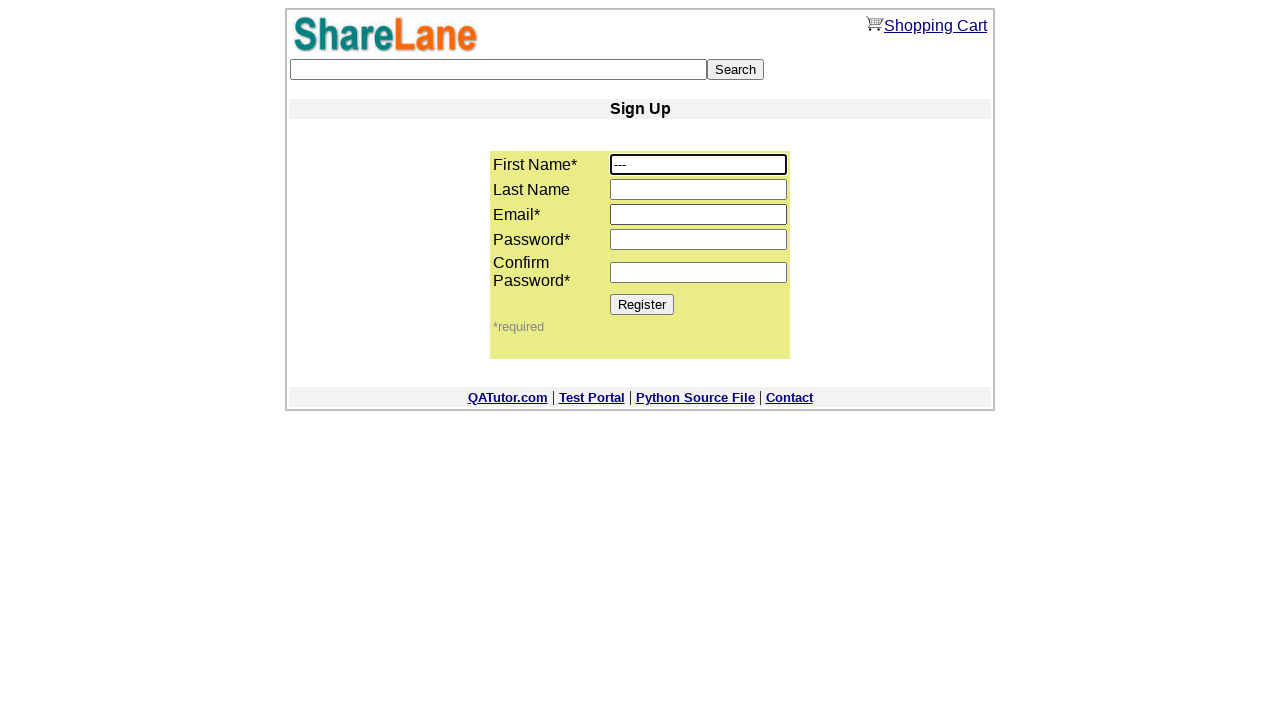

Filled last name field with 'TestLastName' on input[name='last_name']
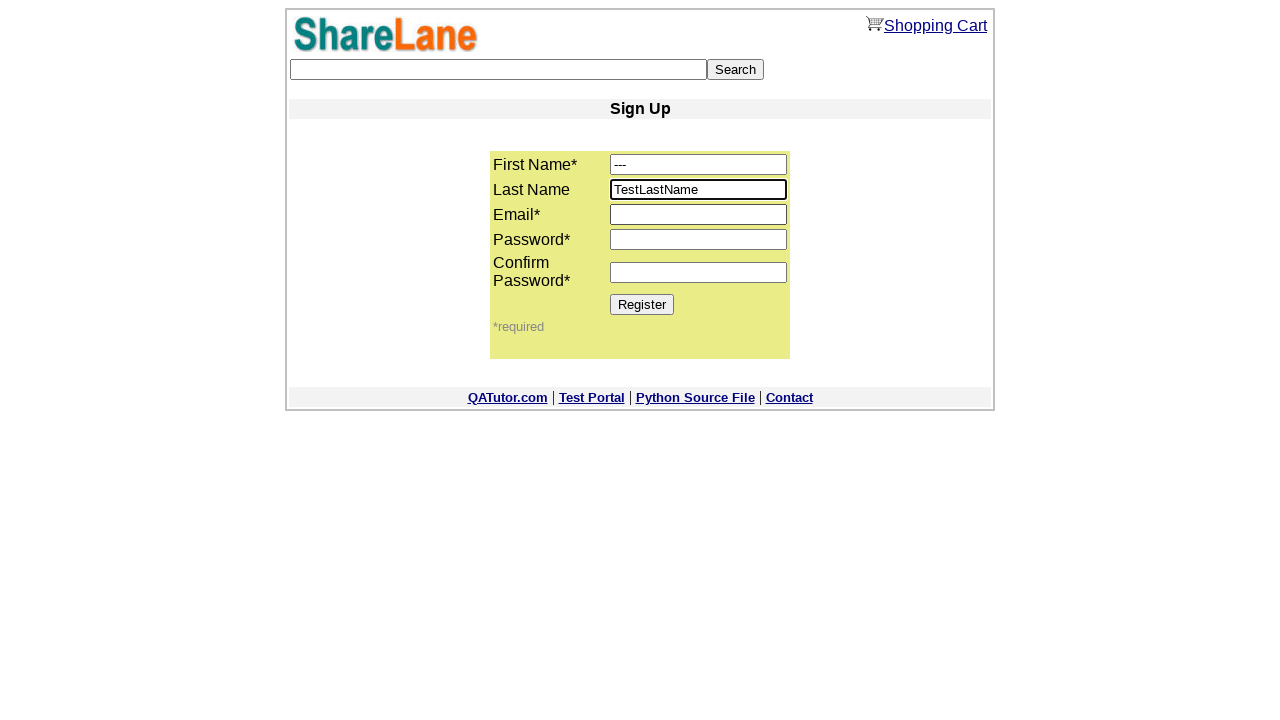

Filled email field with 'test3@test.test' on input[name='email']
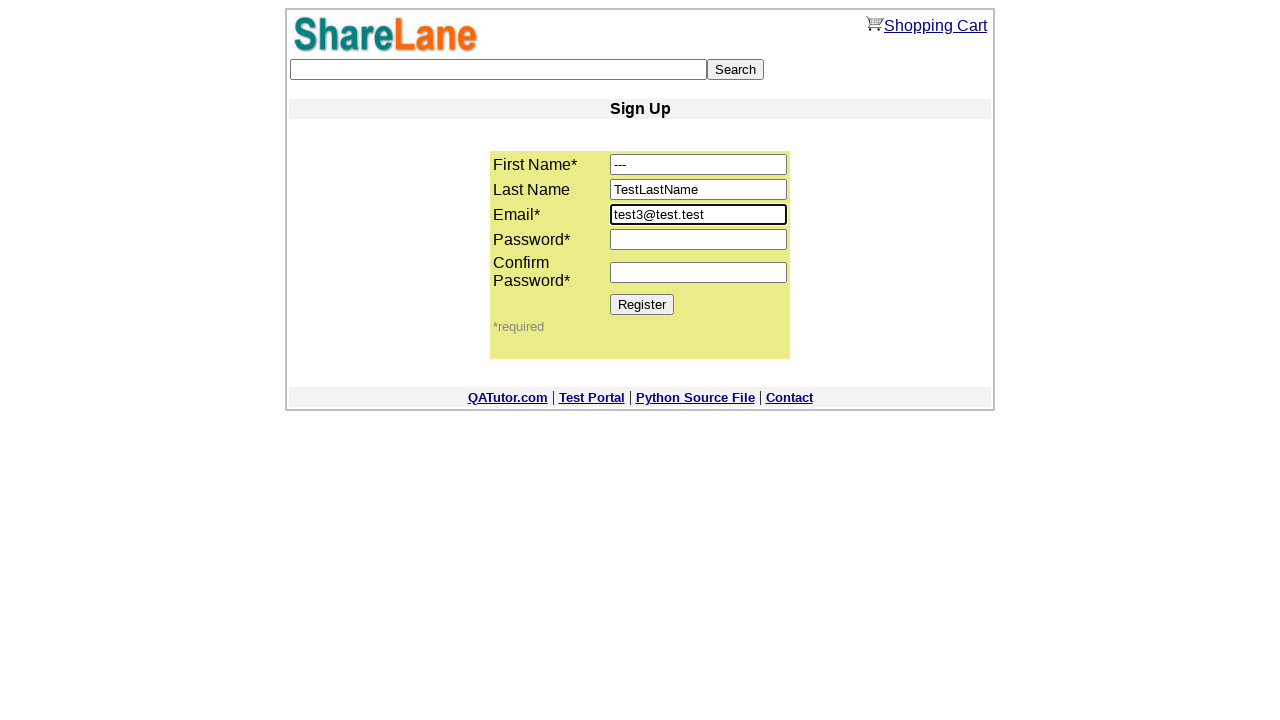

Filled password field with '123123123' on input[name='password1']
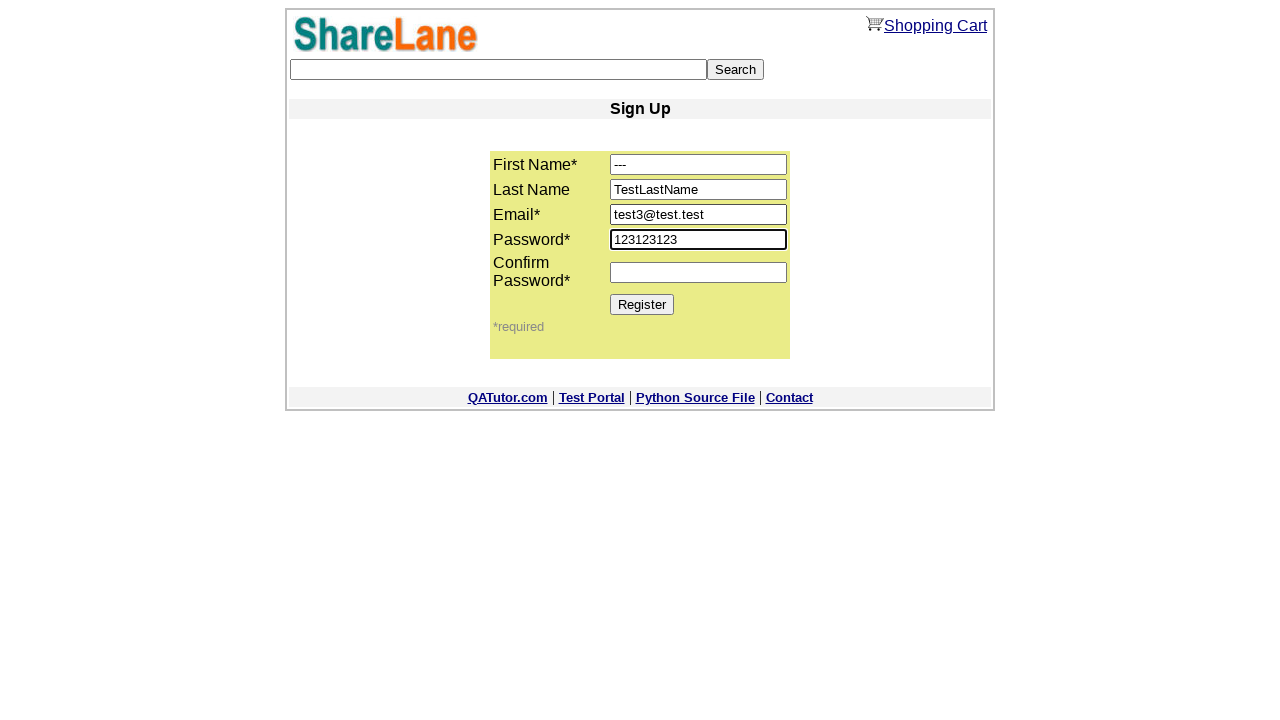

Filled password confirmation field with '123123123' on input[name='password2']
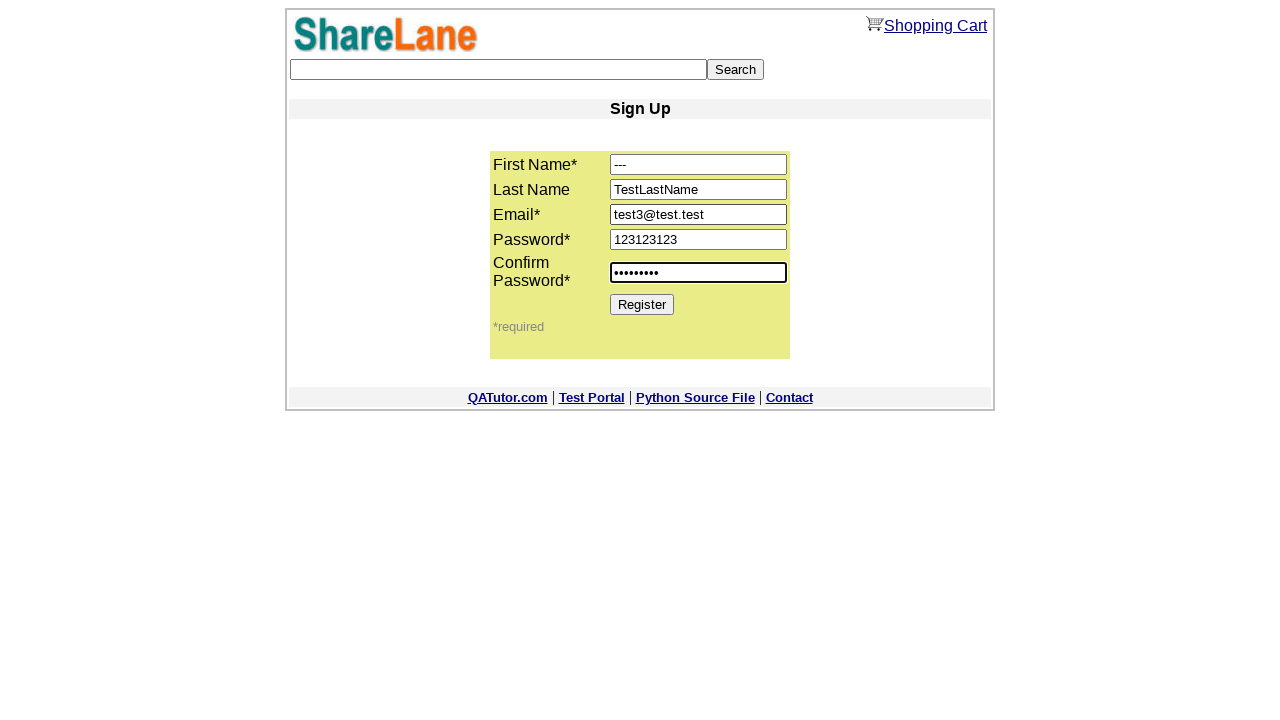

Clicked Register button to submit form with invalid first name at (642, 304) on [value='Register']
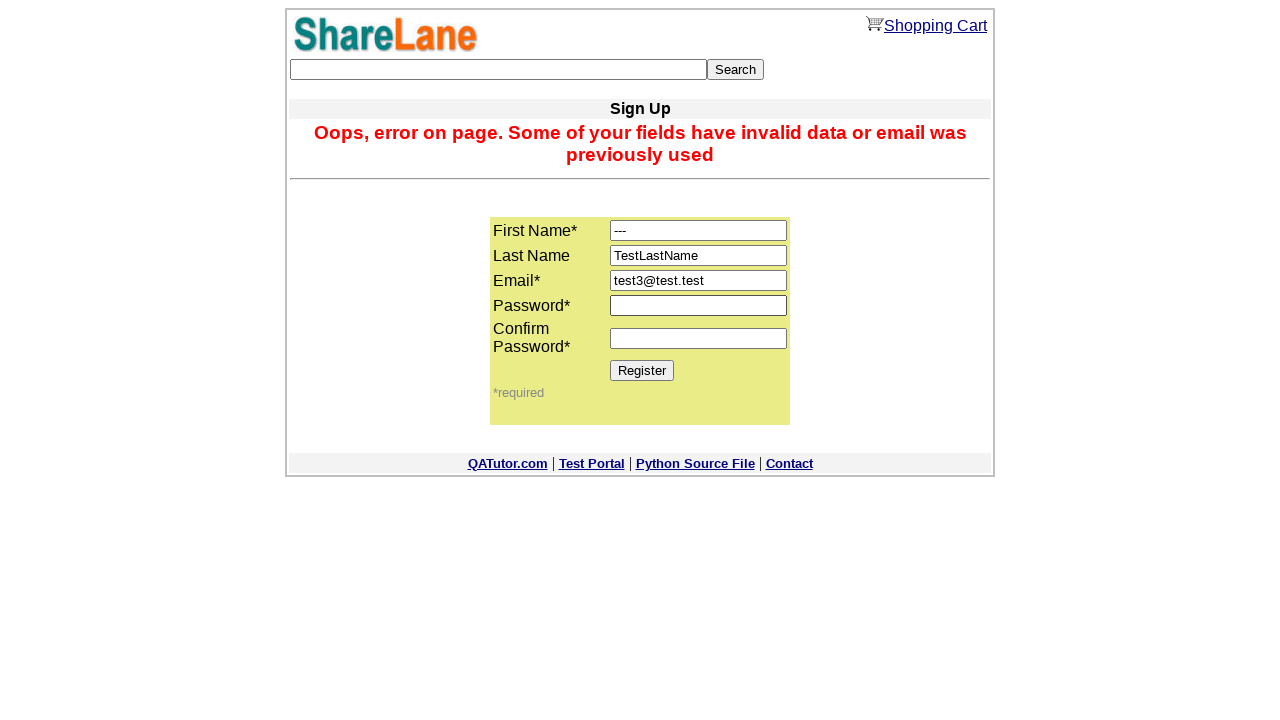

Error message displayed for invalid first name
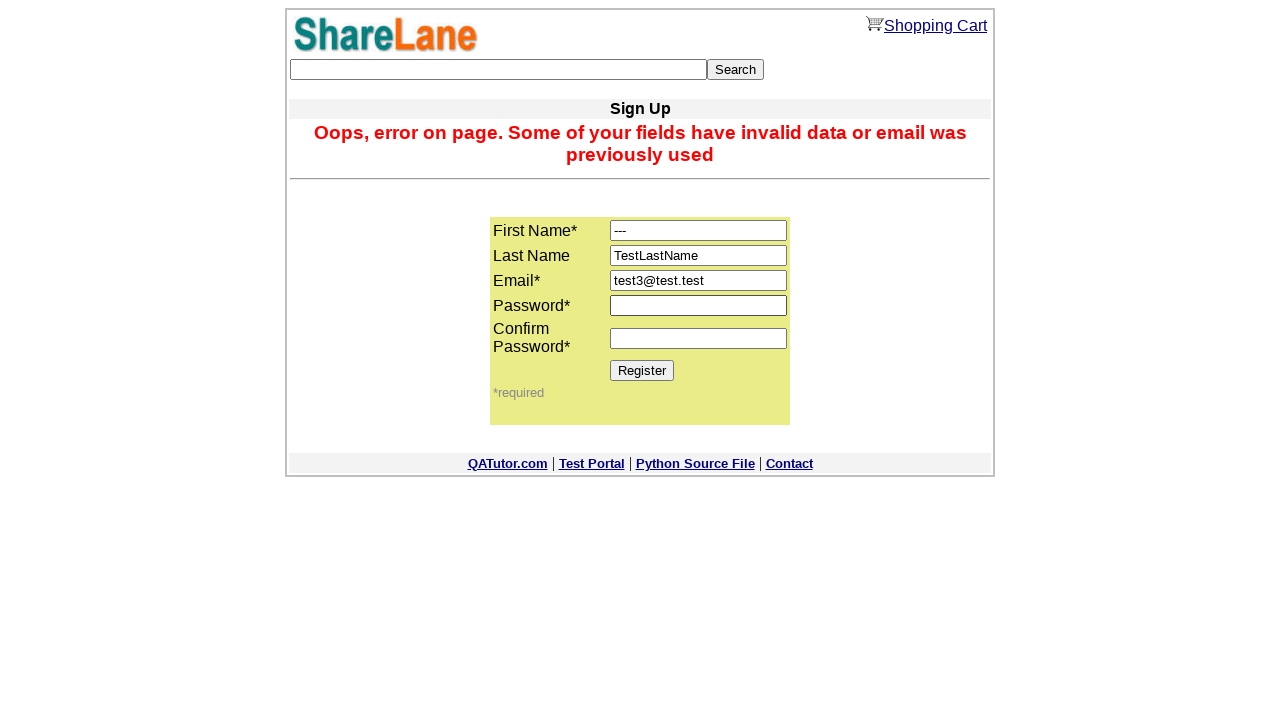

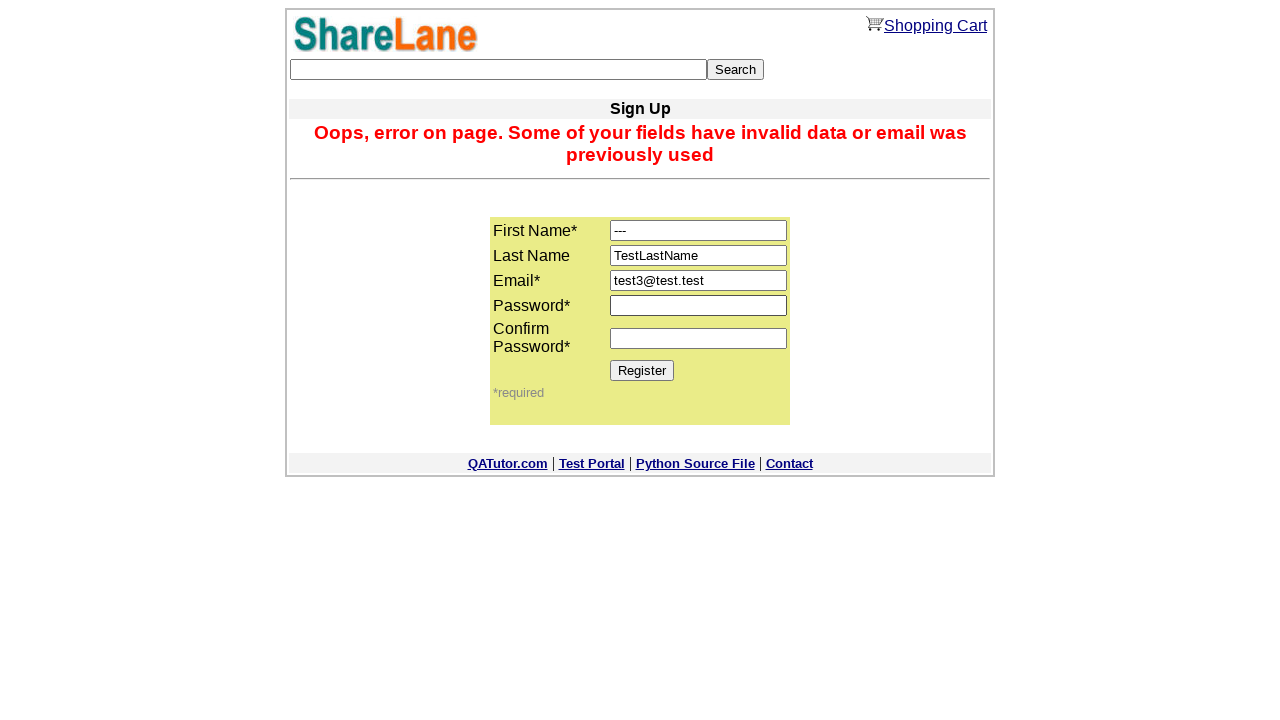